Tests checkbox interaction on a practice form by scrolling to and clicking the Sports hobby checkbox

Starting URL: https://demoqa.com/automation-practice-form

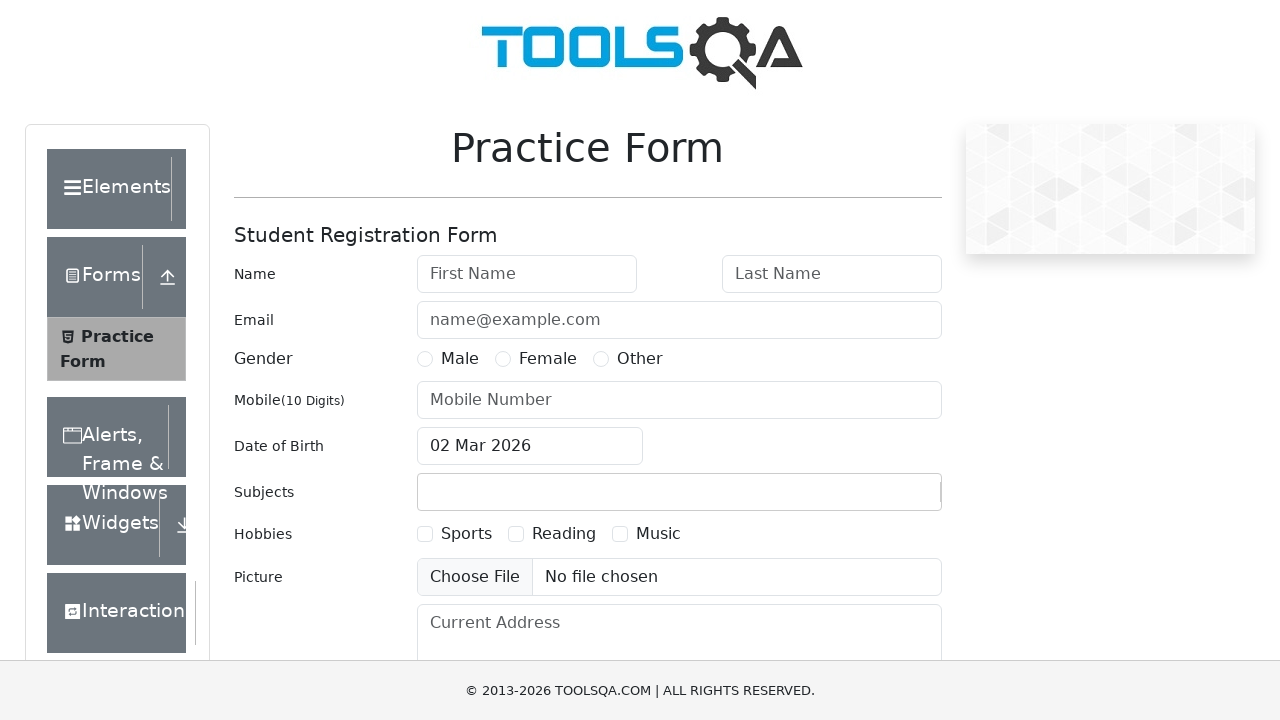

Waited for Sports checkbox to be visible
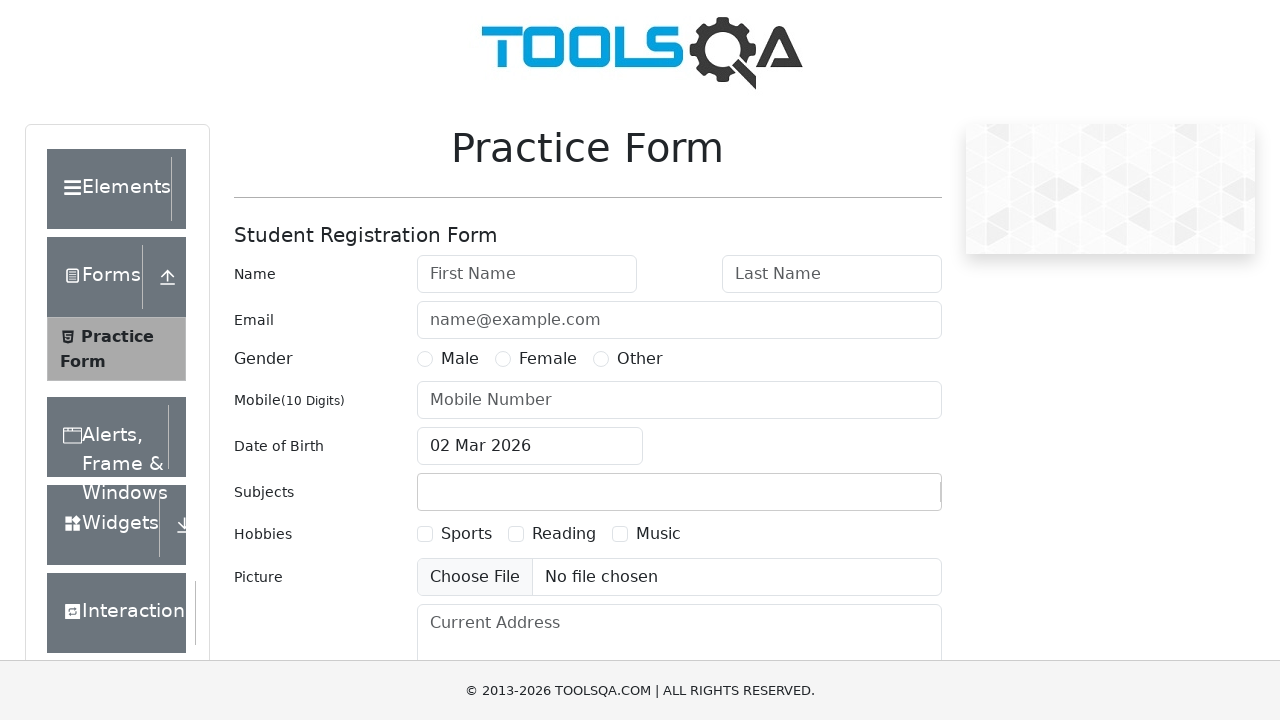

Retrieved Sports checkbox label text
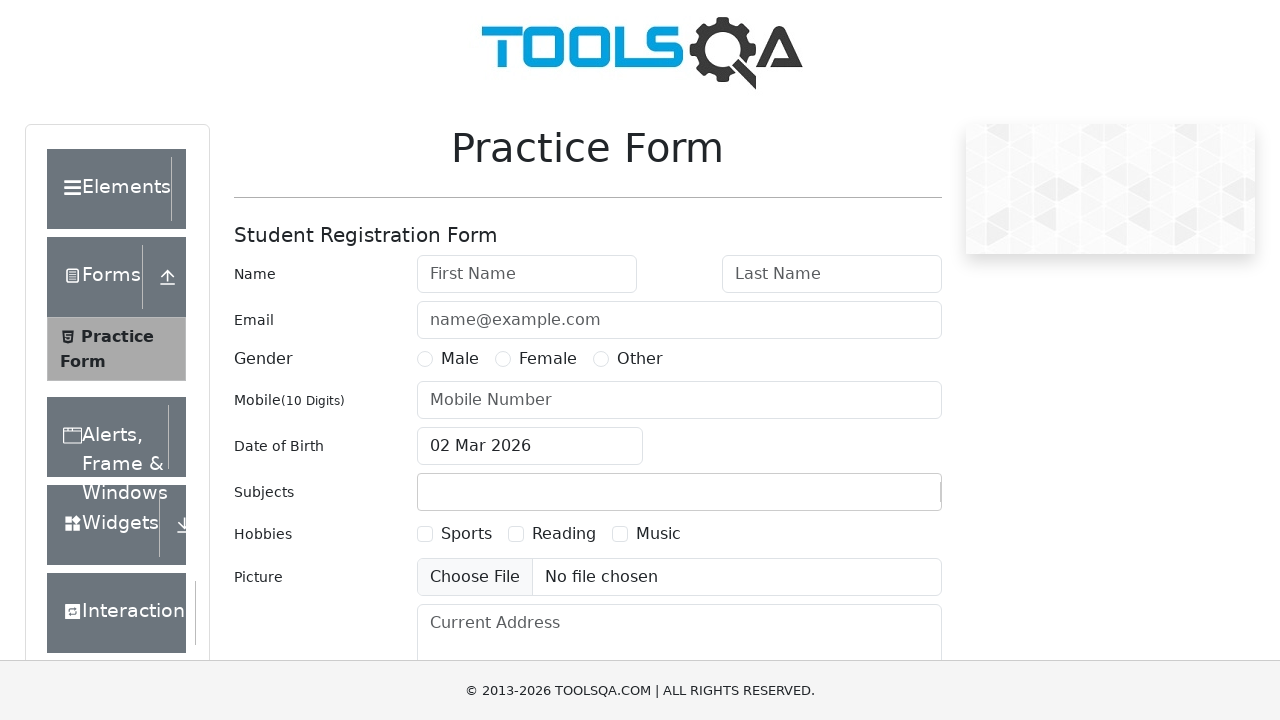

Scrolled Sports checkbox into view
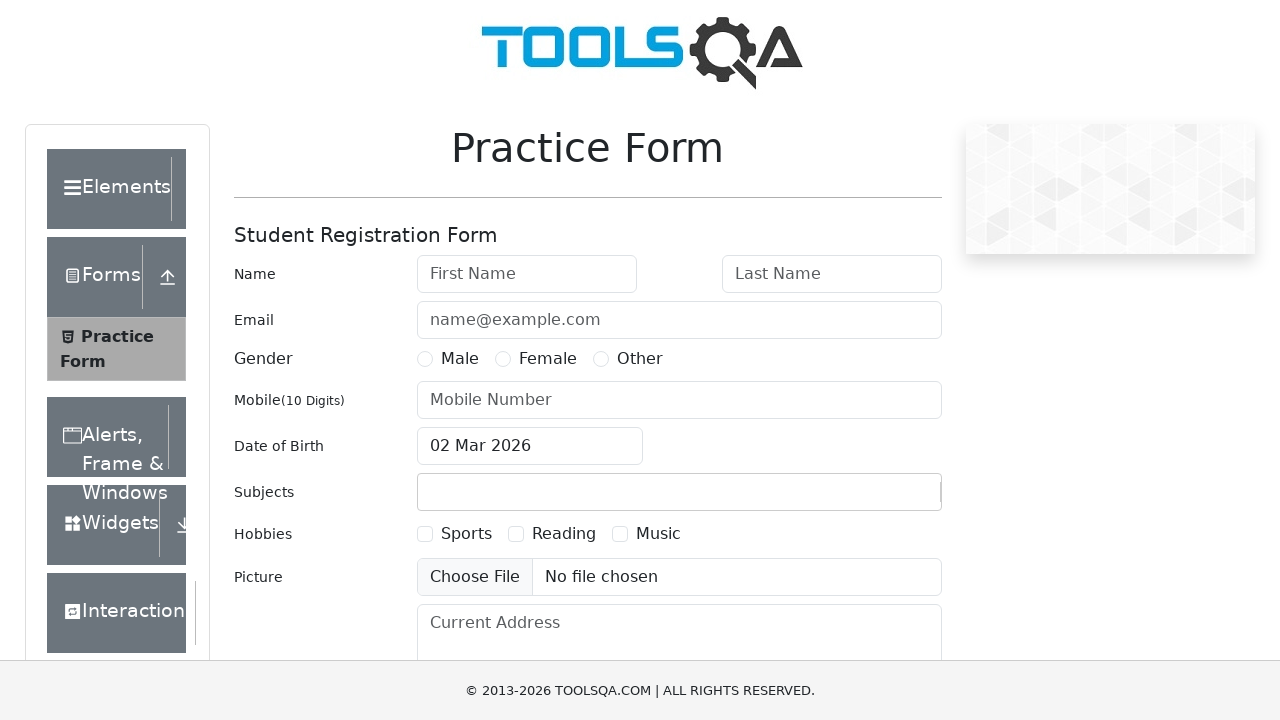

Clicked Sports checkbox label at (466, 534) on label[for='hobbies-checkbox-1']
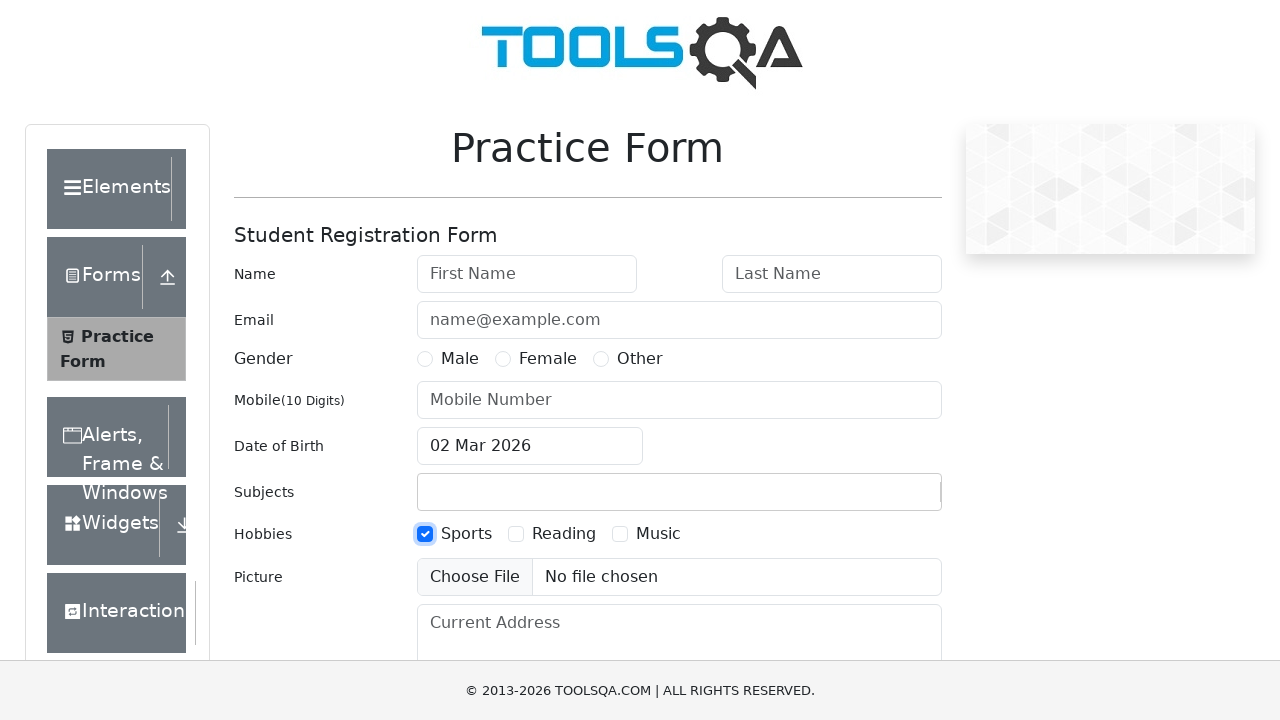

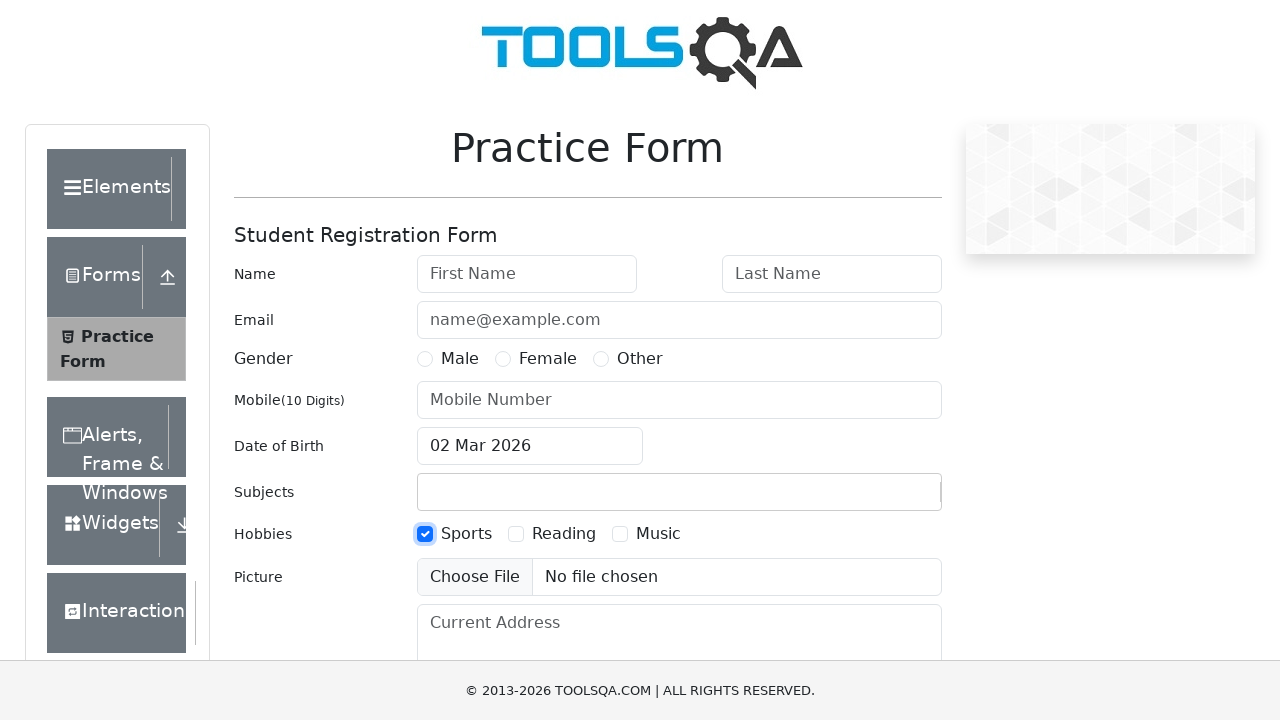